Tests successful login with valid credentials and verifies that 6 product items are displayed on the inventory page

Starting URL: https://www.saucedemo.com

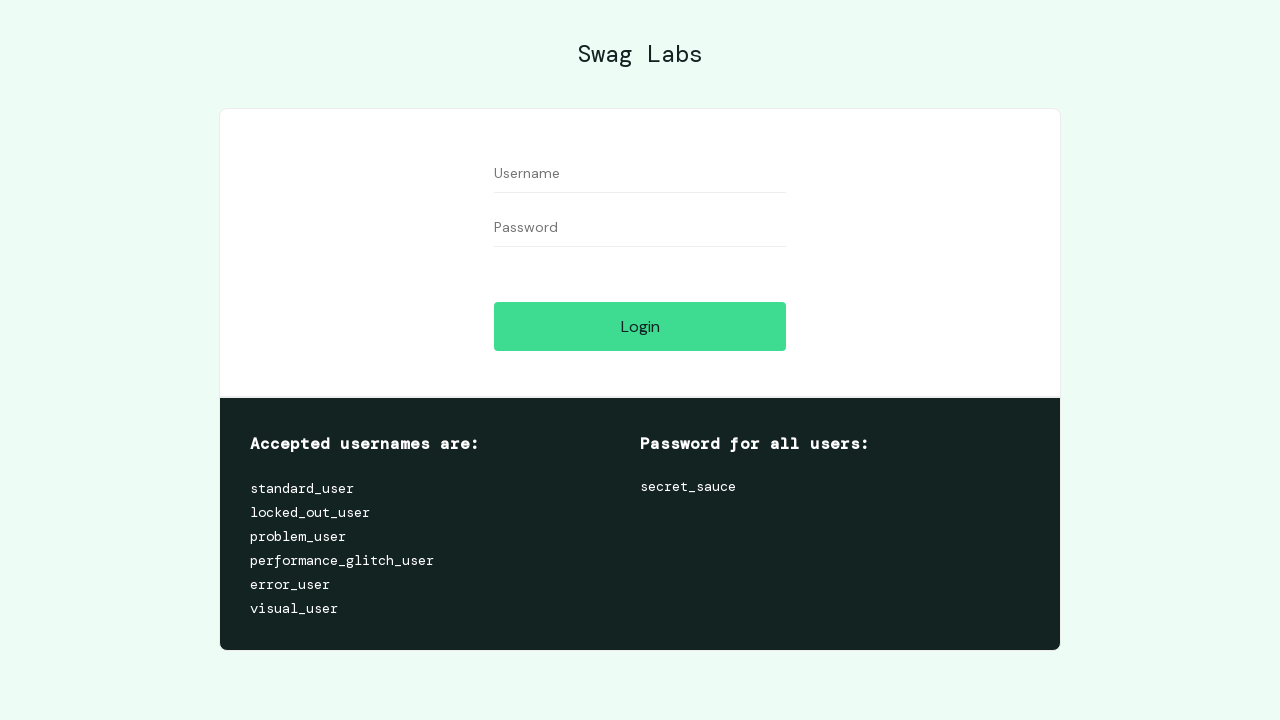

Filled username field with 'standard_user' on #user-name
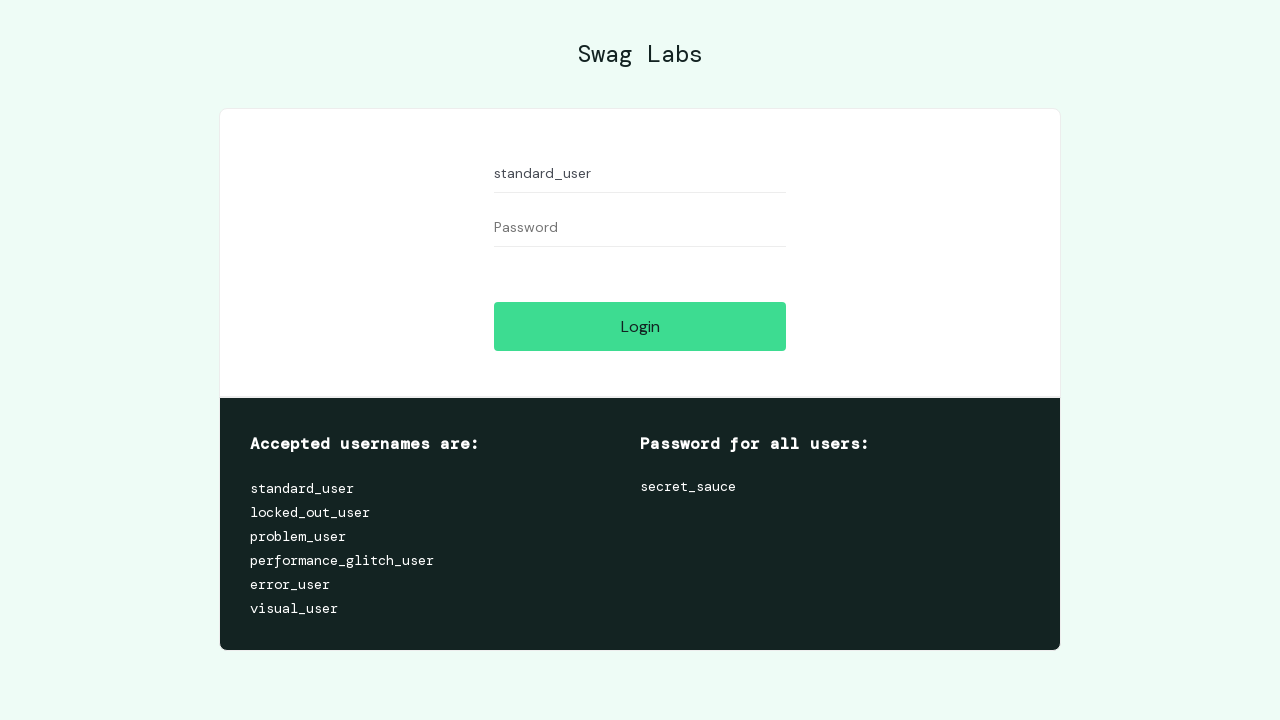

Filled password field with 'secret_sauce' on #password
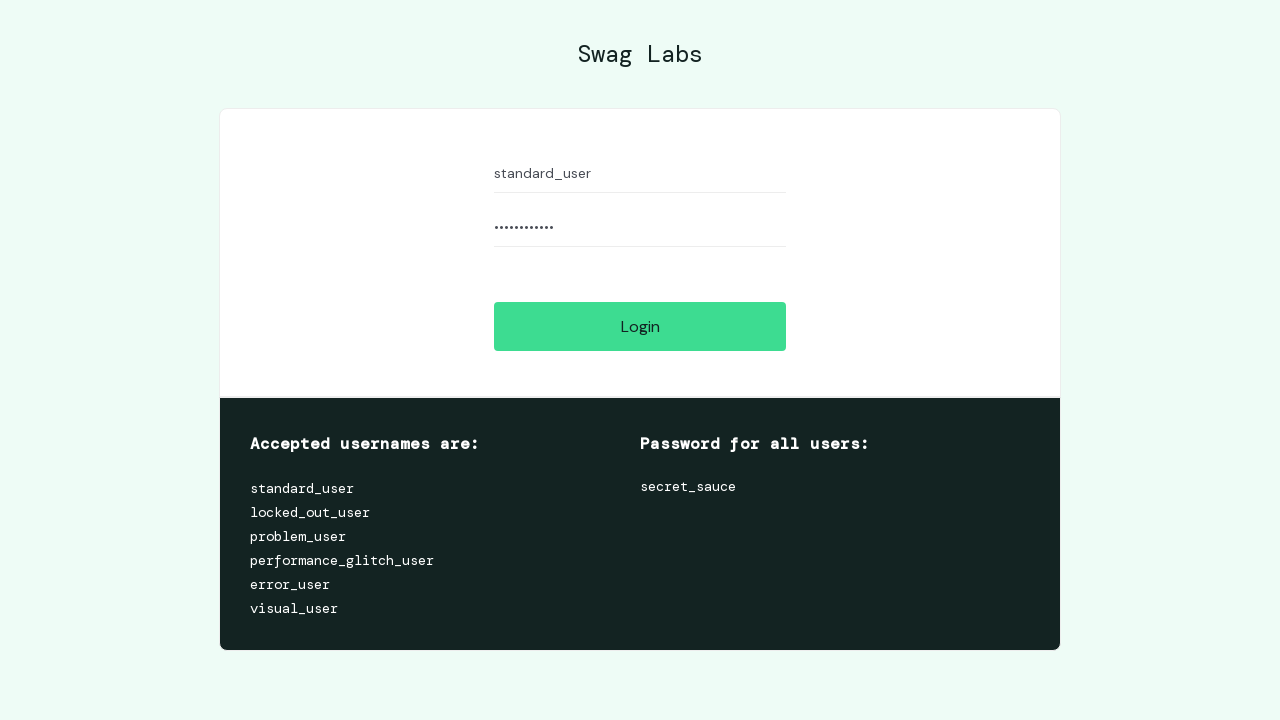

Clicked login button at (640, 326) on #login-button
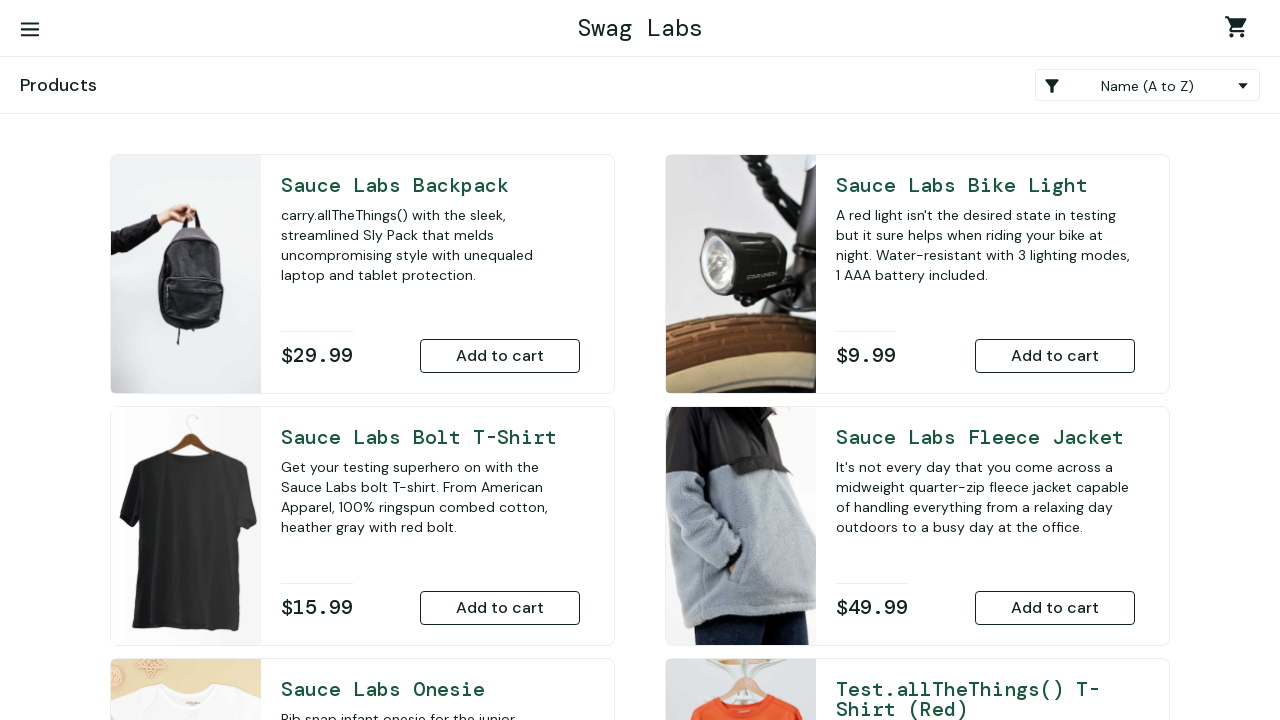

Inventory page loaded with product items visible
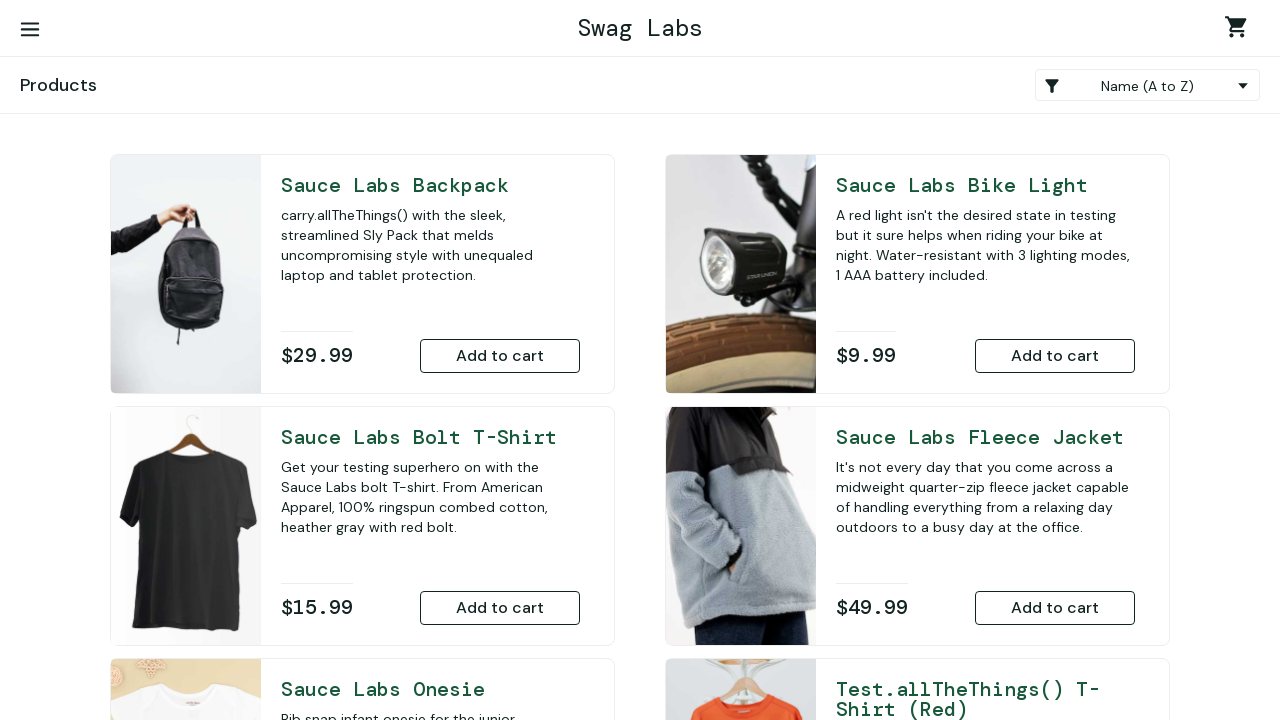

Retrieved all product items from inventory page
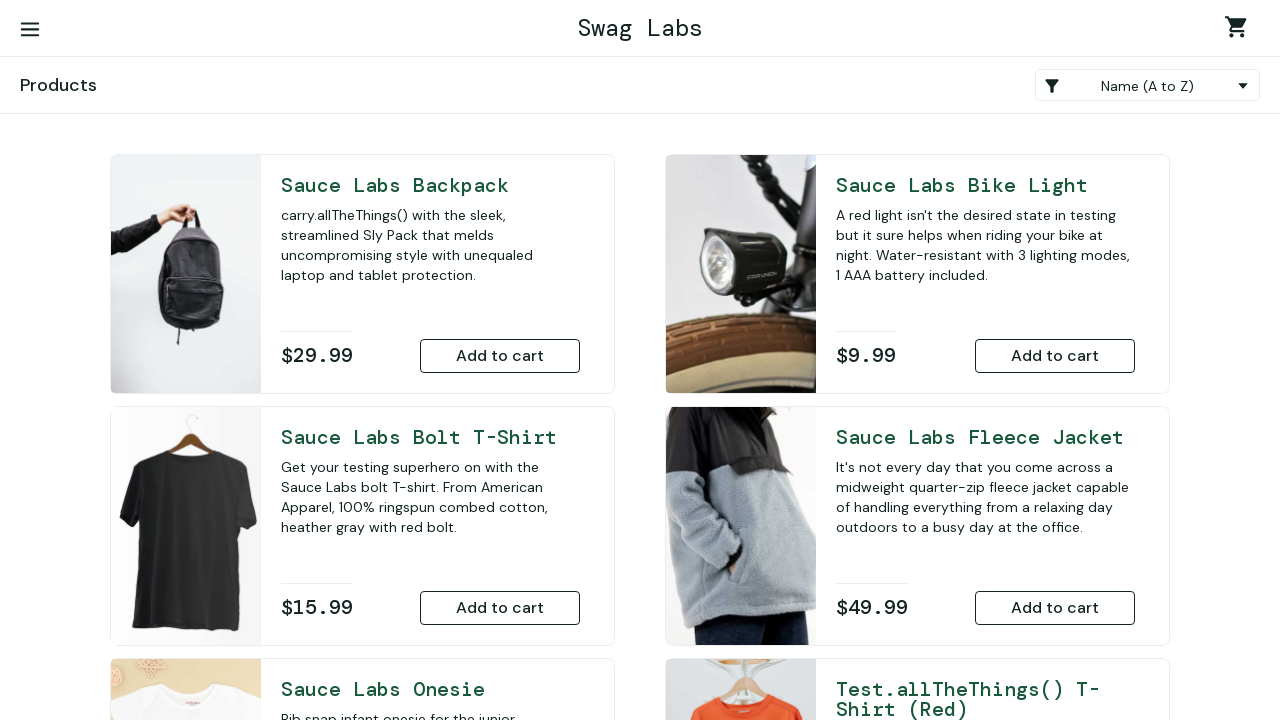

Verified that exactly 6 product items are displayed on the inventory page
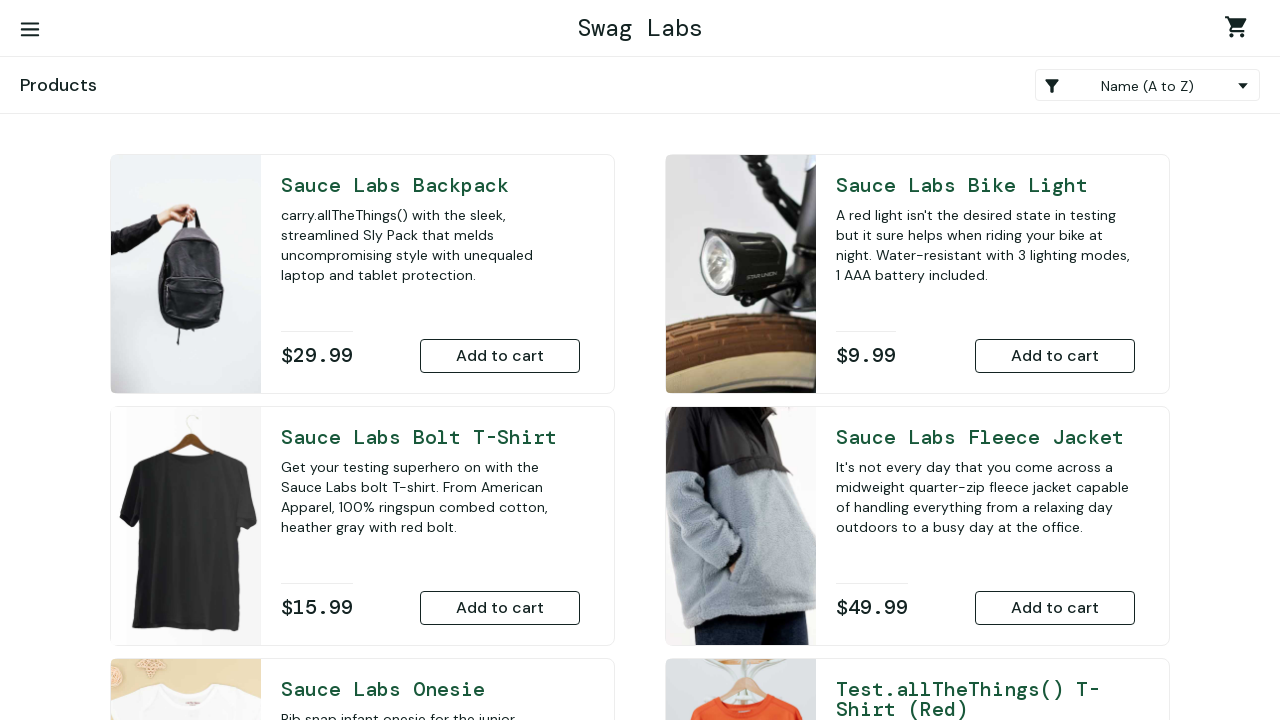

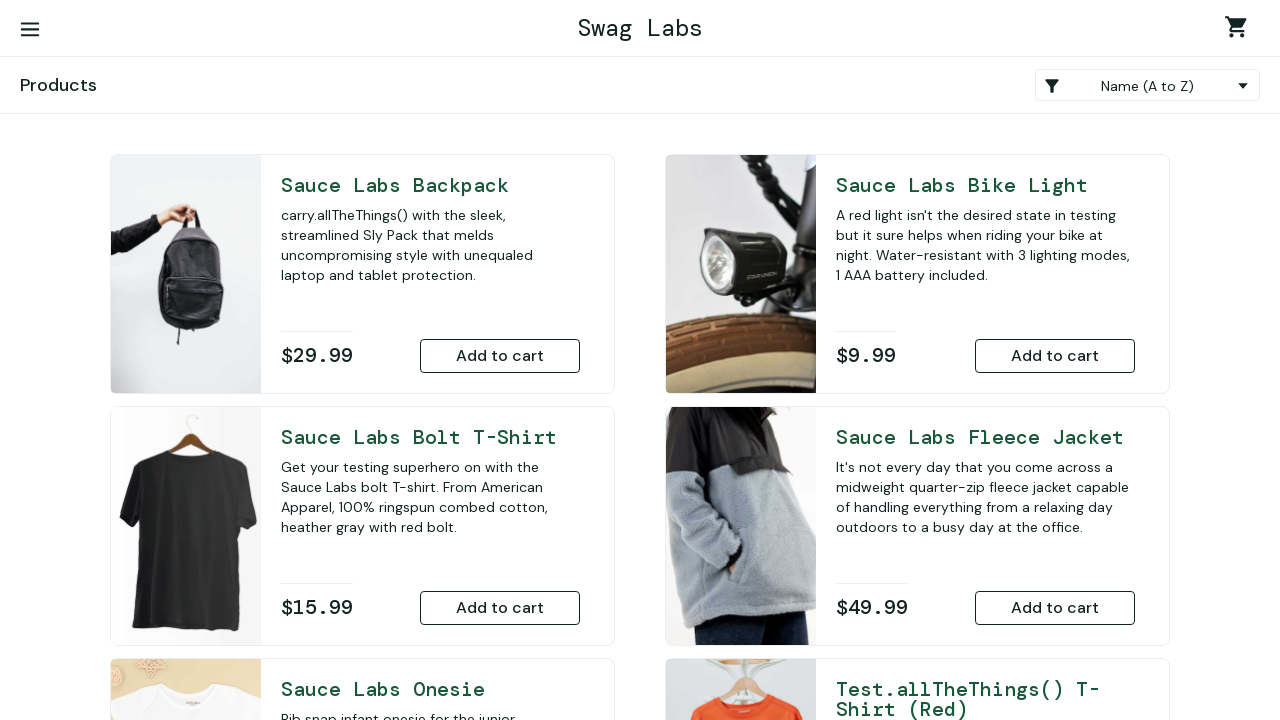